Tests the BlazeDemo flight booking demo site by navigating to the home page and clicking the primary button to search for flights

Starting URL: https://blazedemo.com

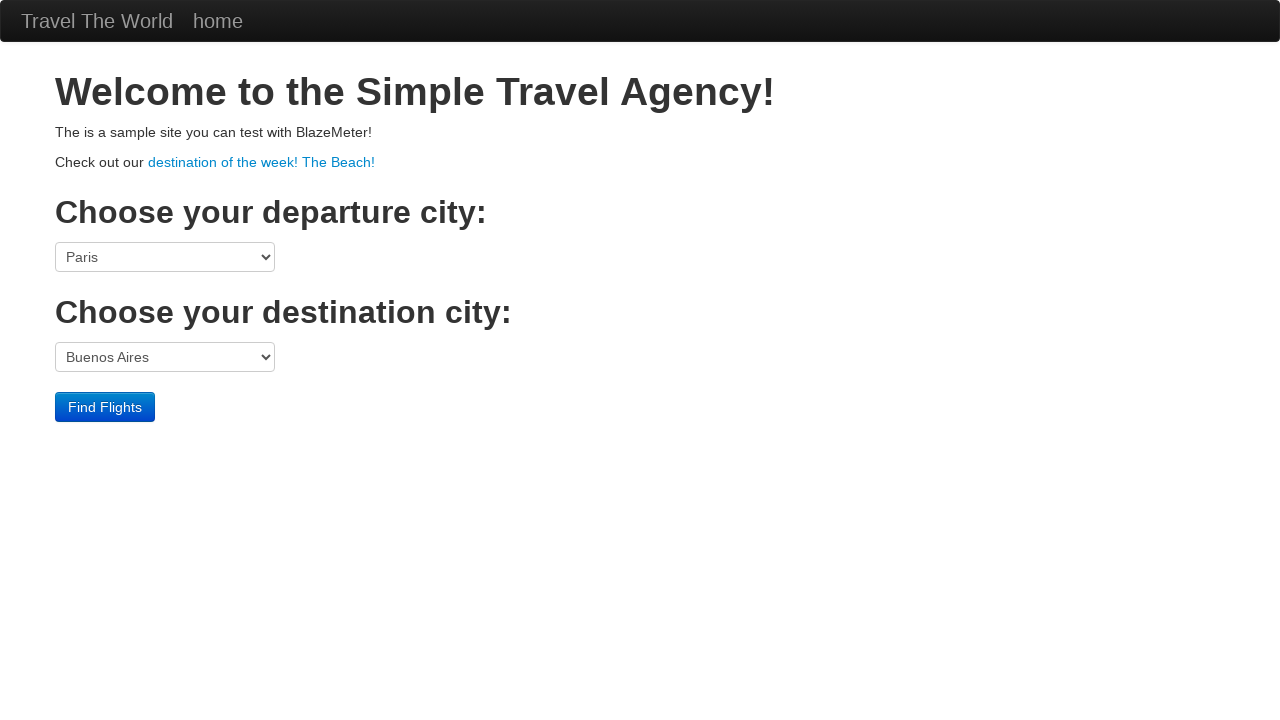

Navigated to BlazeDemo home page at https://blazedemo.com
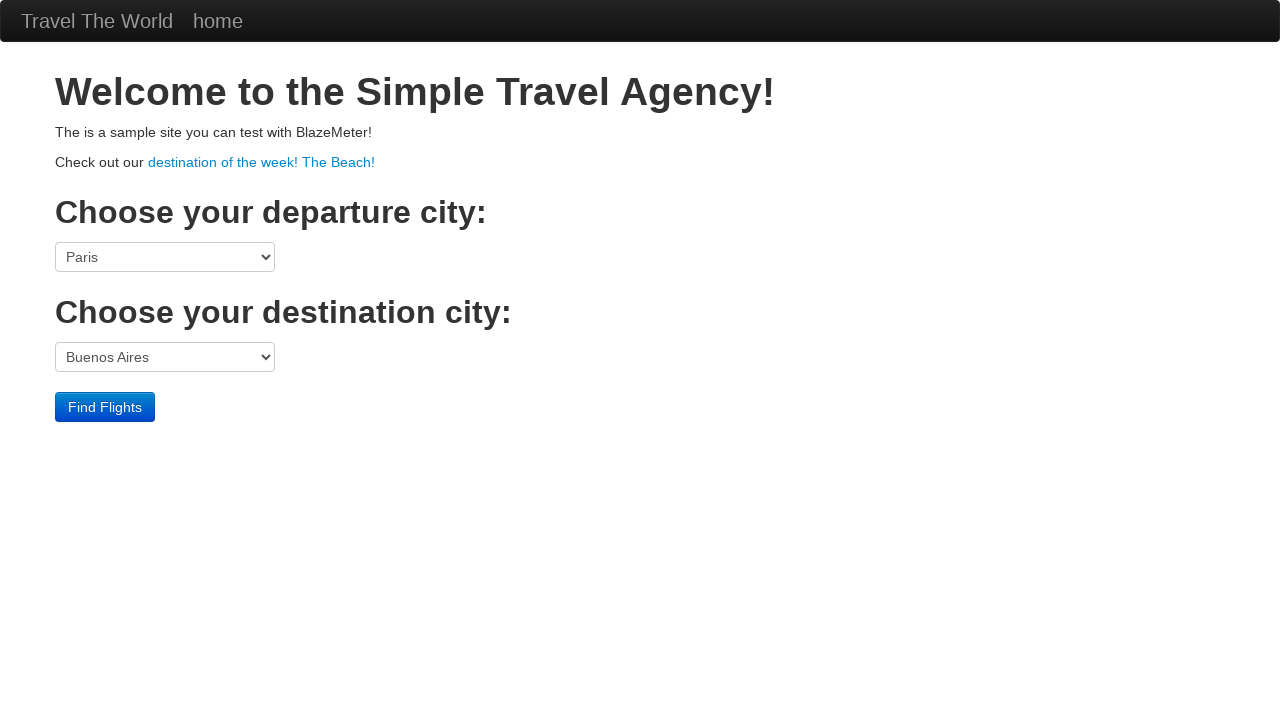

Clicked primary button to search for flights at (105, 407) on input.btn.btn-primary
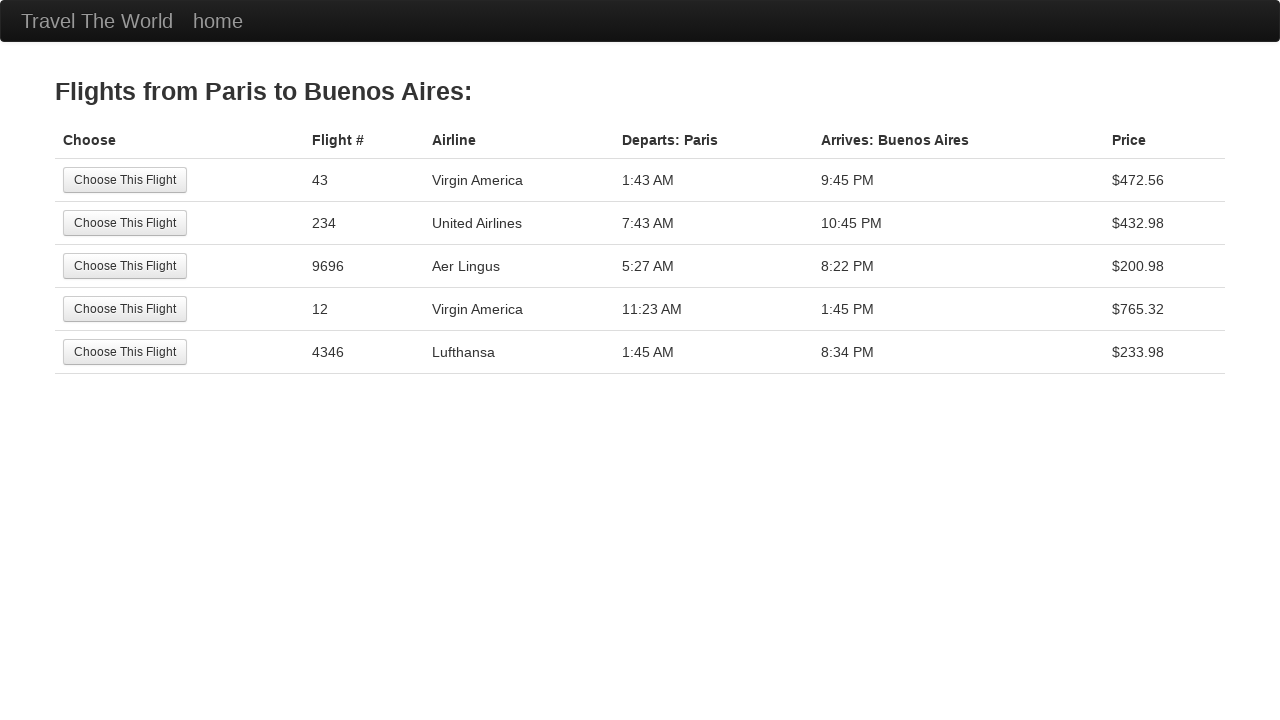

Waited for flights page to load (networkidle)
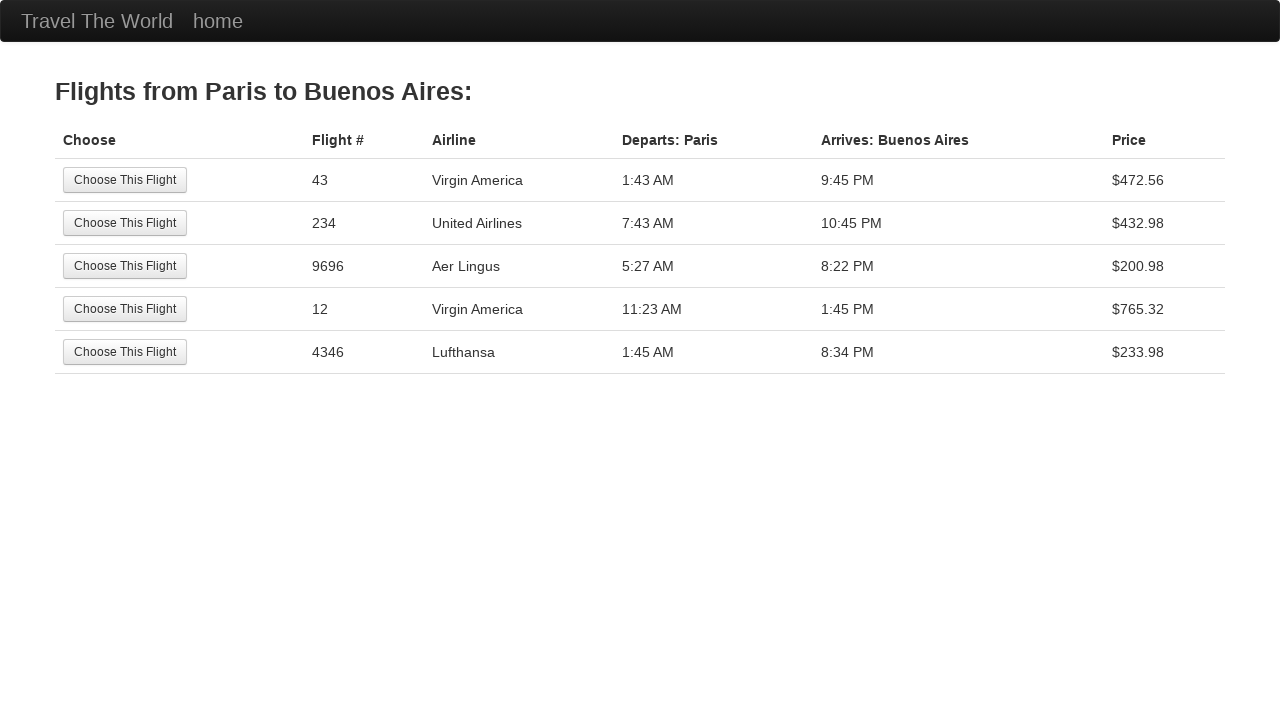

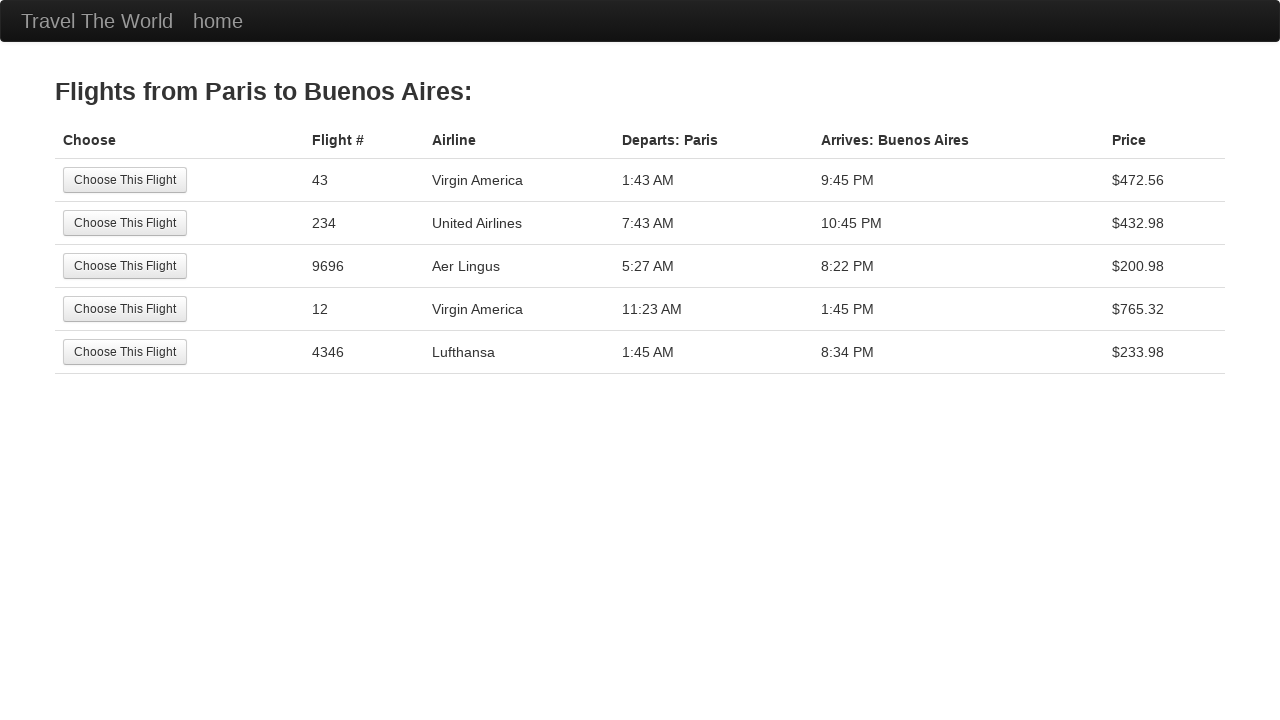